Tests hide functionality by verifying a text element is displayed, clicking hide button, and verifying it becomes hidden

Starting URL: https://rahulshettyacademy.com/AutomationPractice/

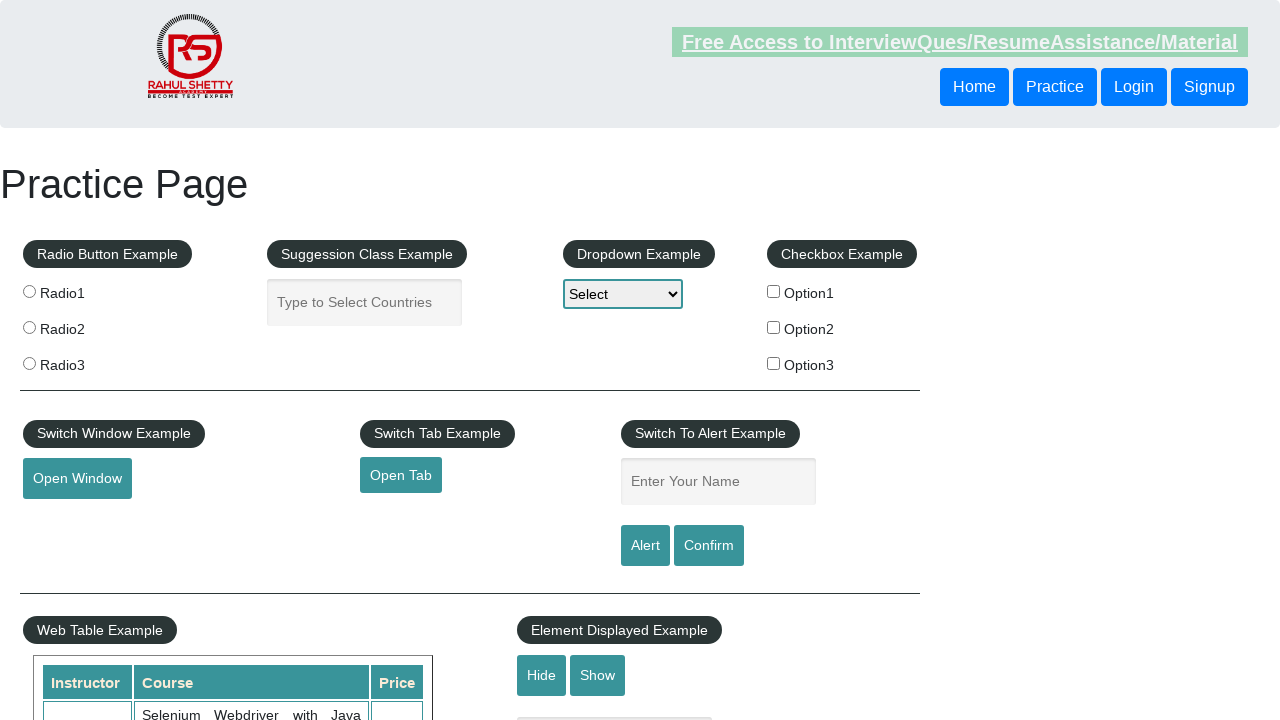

Verified text element is initially displayed
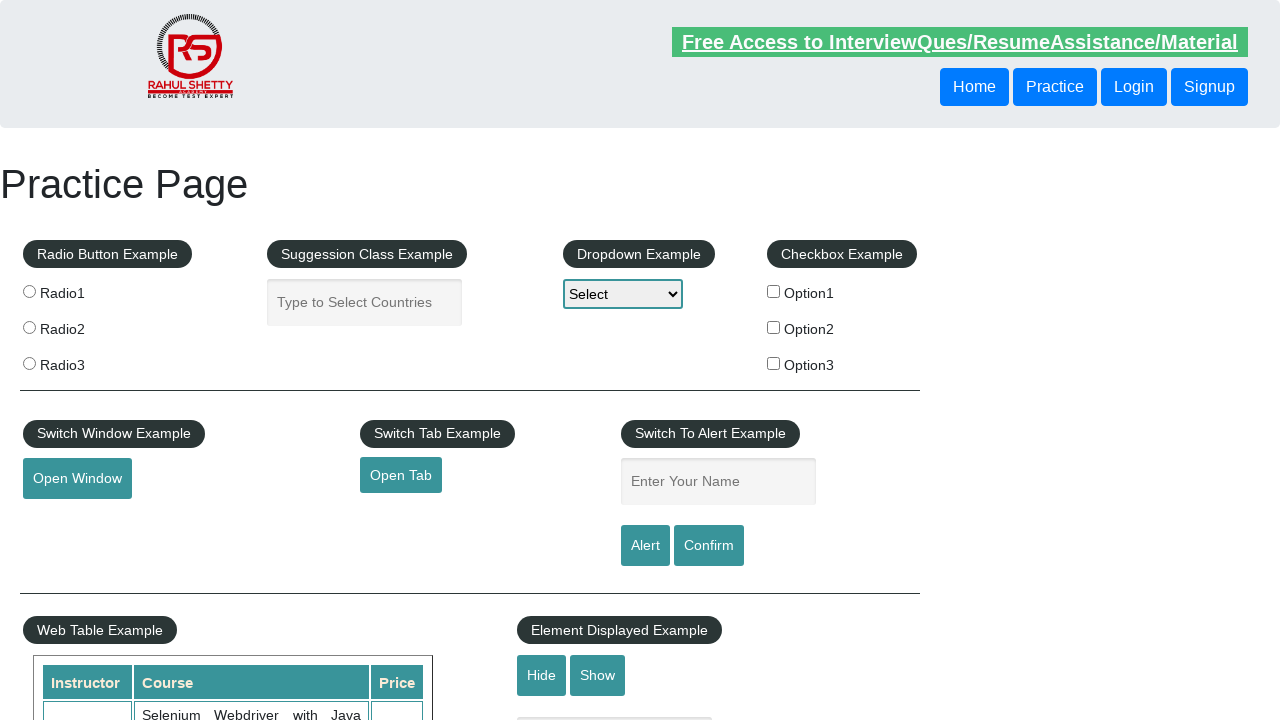

Clicked hide button to hide text element at (542, 675) on #hide-textbox
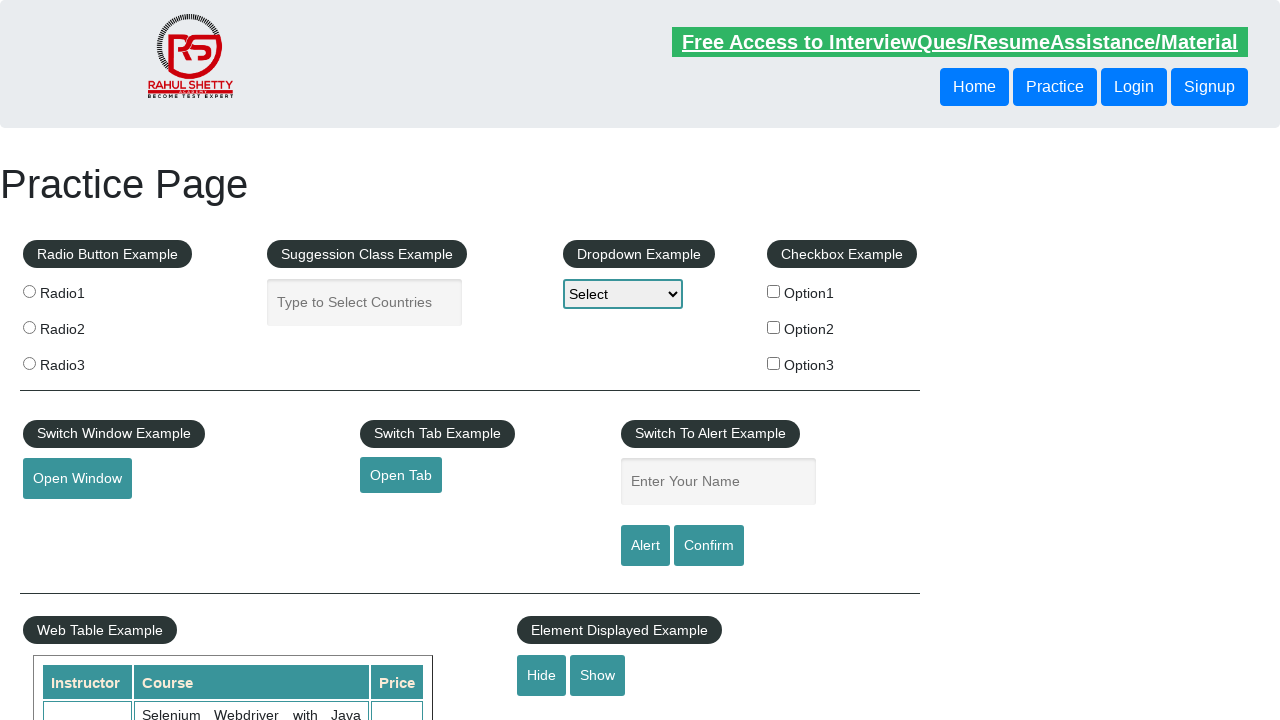

Verified text element is now hidden
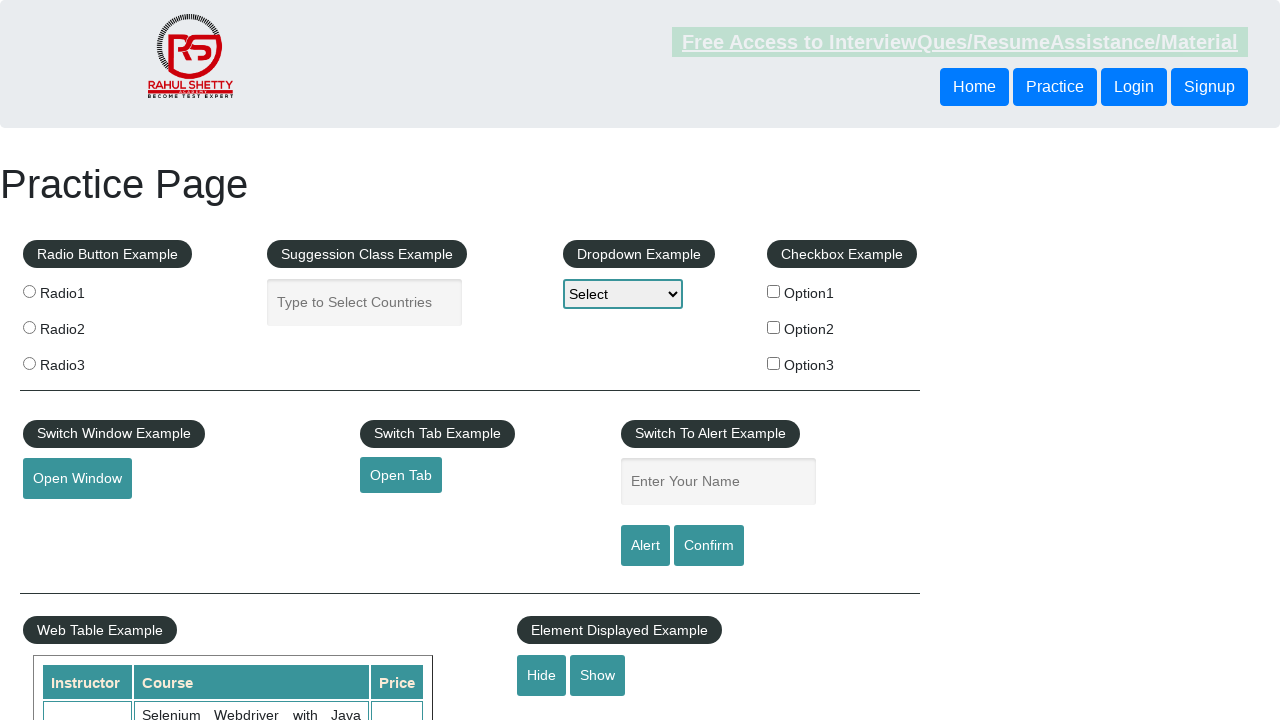

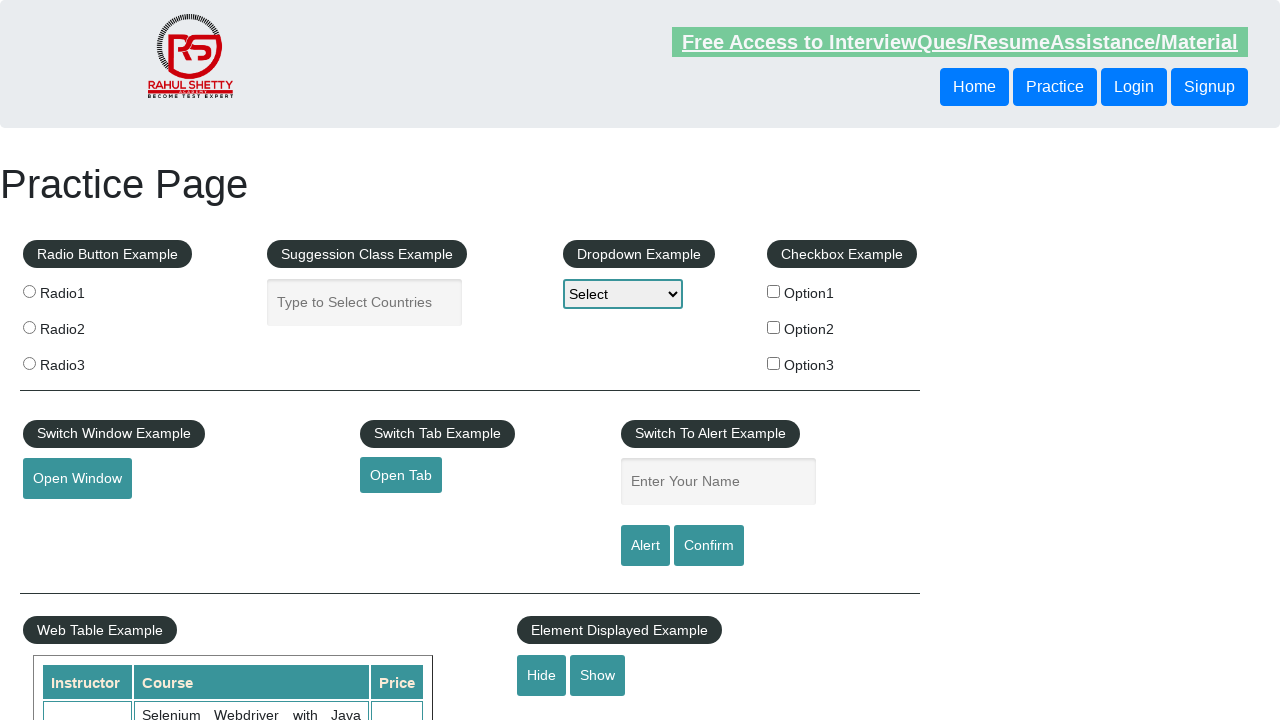